Fills out a text box form with username, email, and addresses, then submits the form

Starting URL: https://demoqa.com/text-box

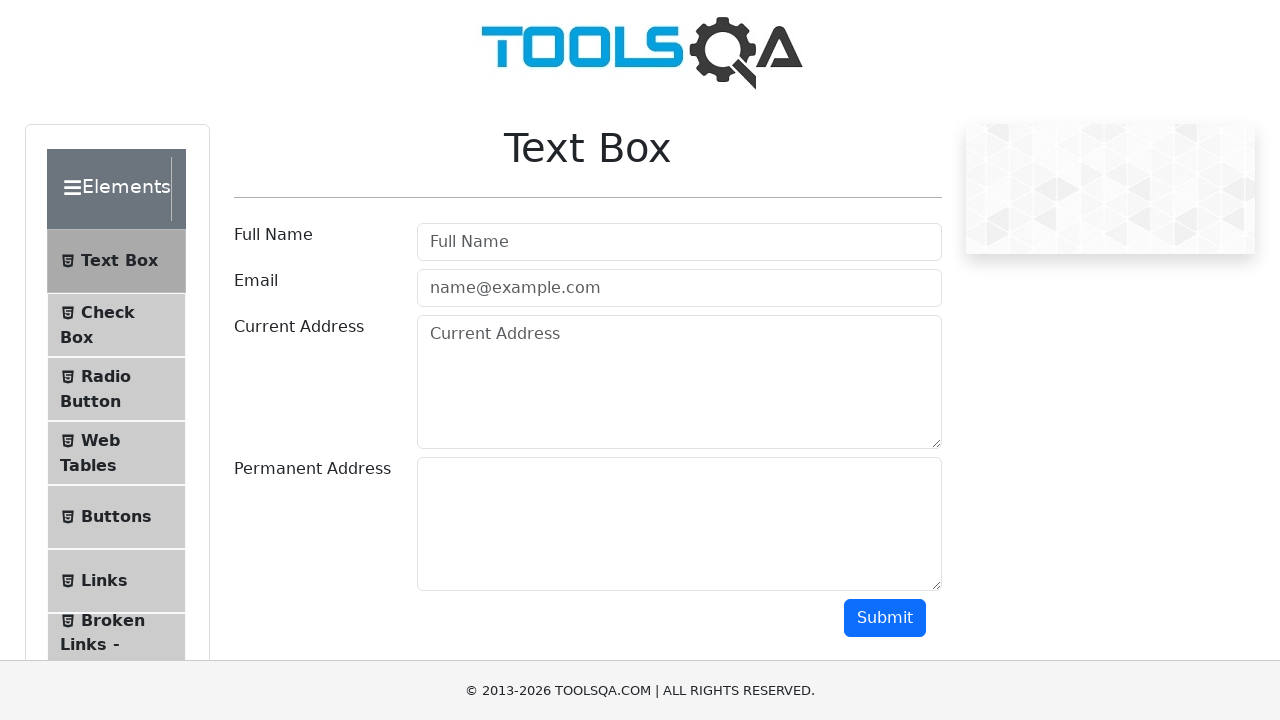

Filled username field with 'gooddmas' on #userName
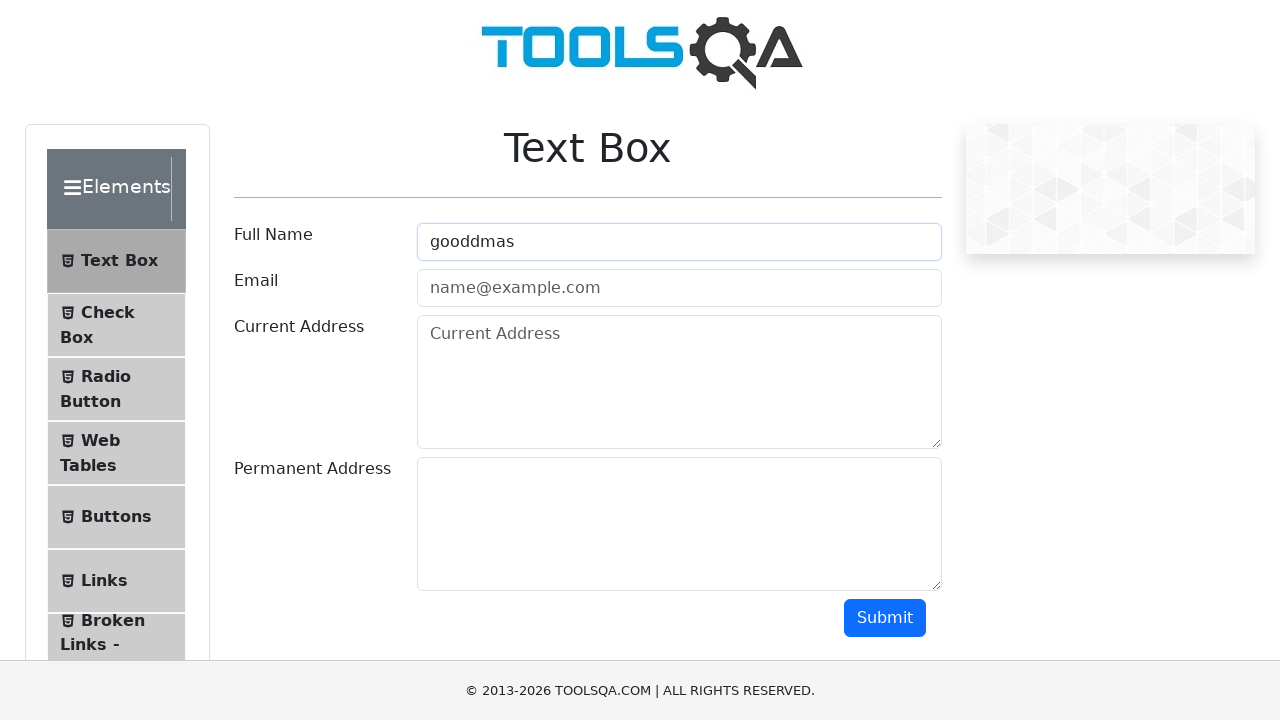

Filled email field with 'up2dmas@gmail.com' on #userEmail
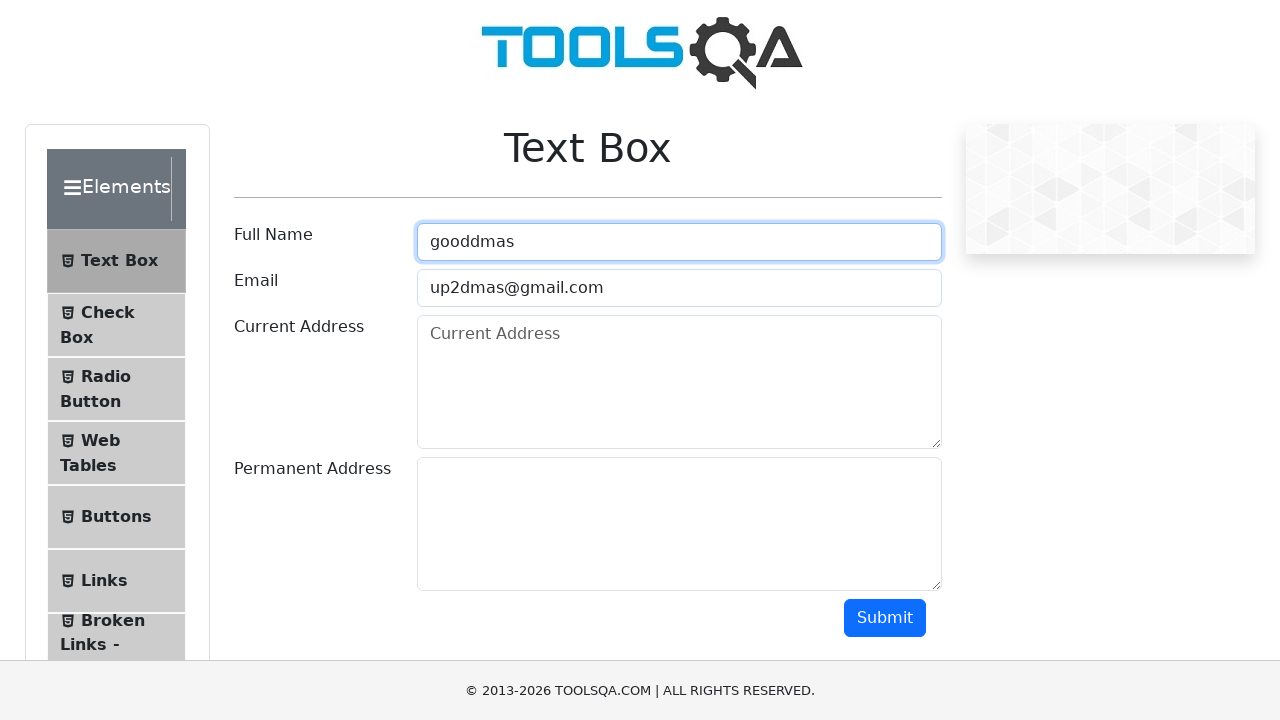

Filled current address field with 'My address is not the house, not even the street, my address is USSR' on #currentAddress
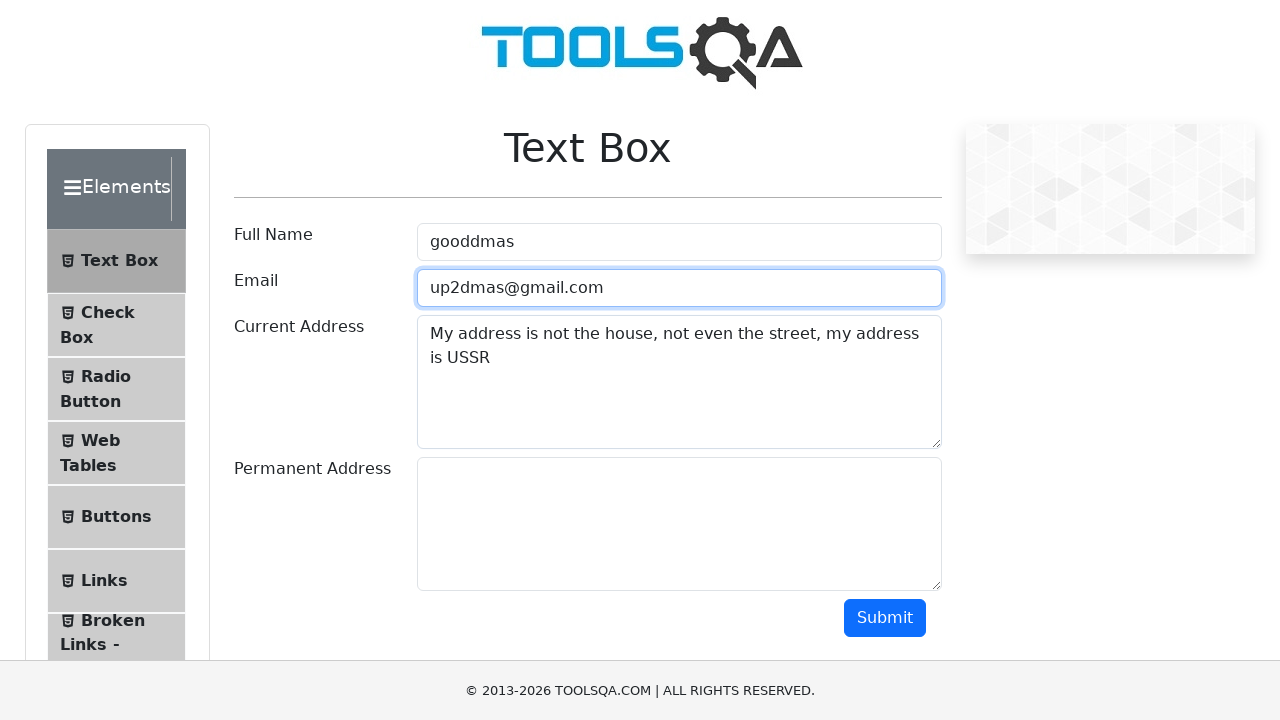

Filled permanent address field with 'My address is not the house, not even the street, my address is USSR' on #permanentAddress
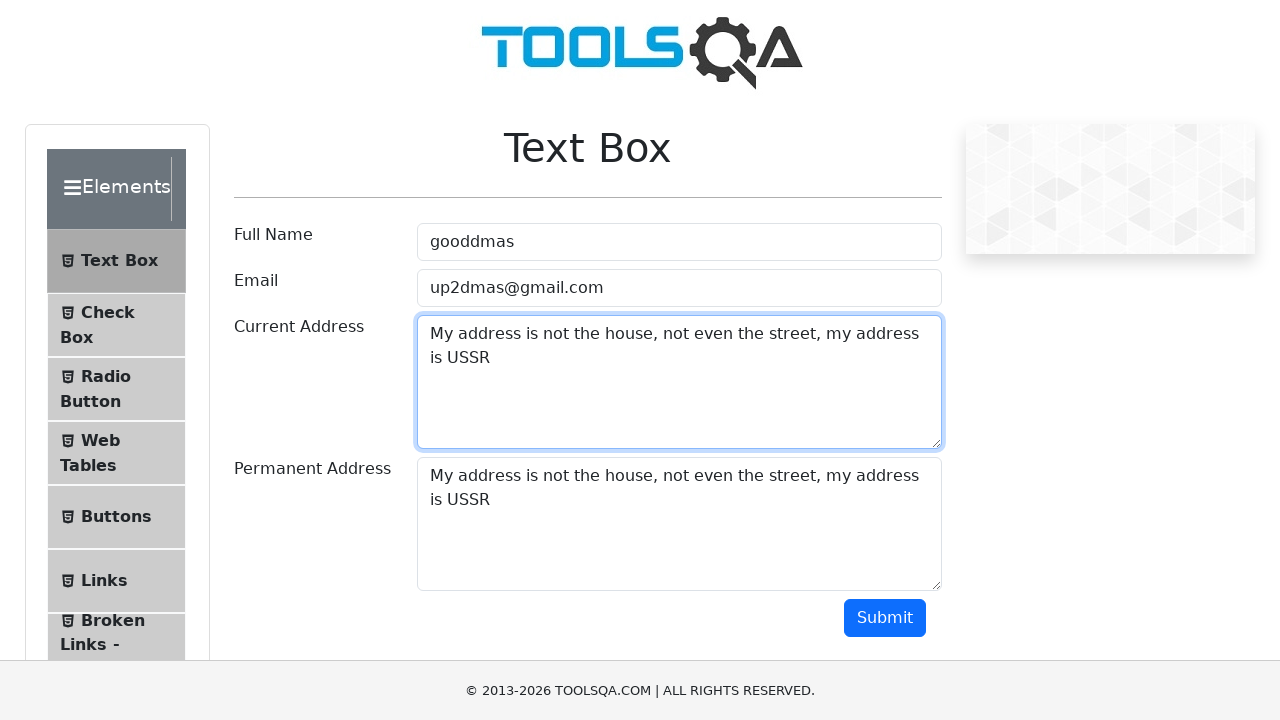

Clicked submit button to submit the form at (885, 618) on #submit
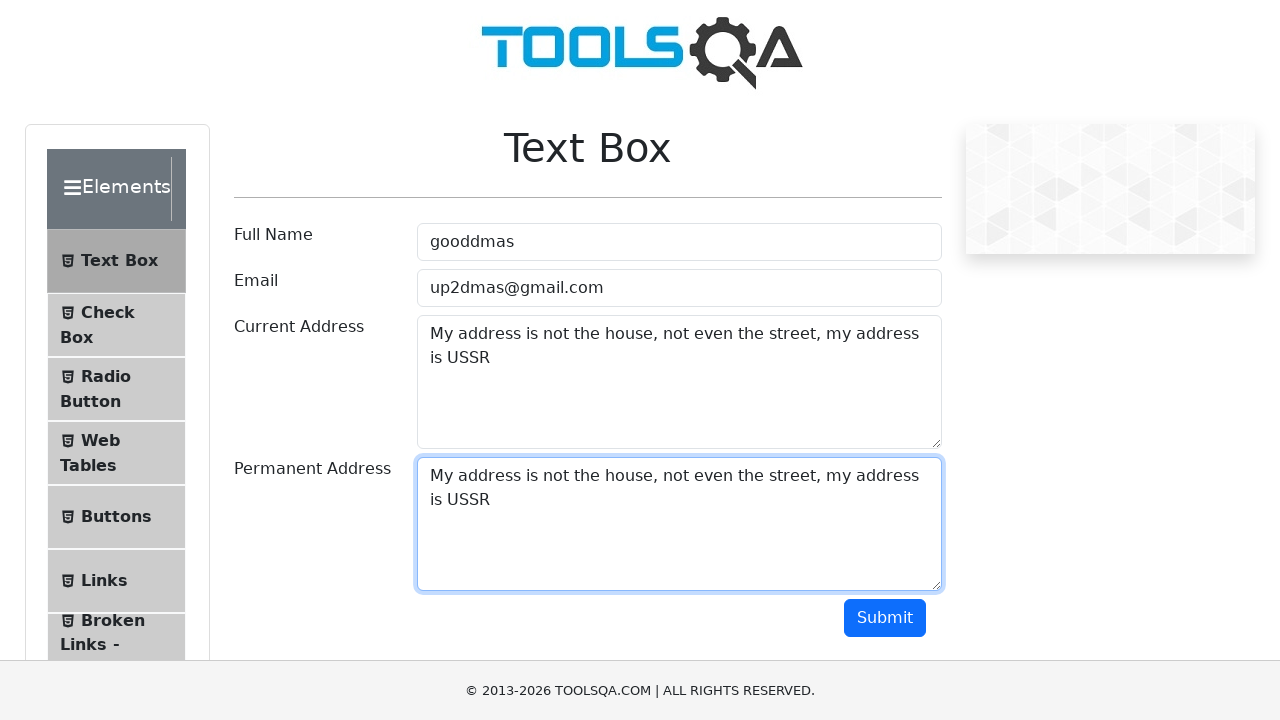

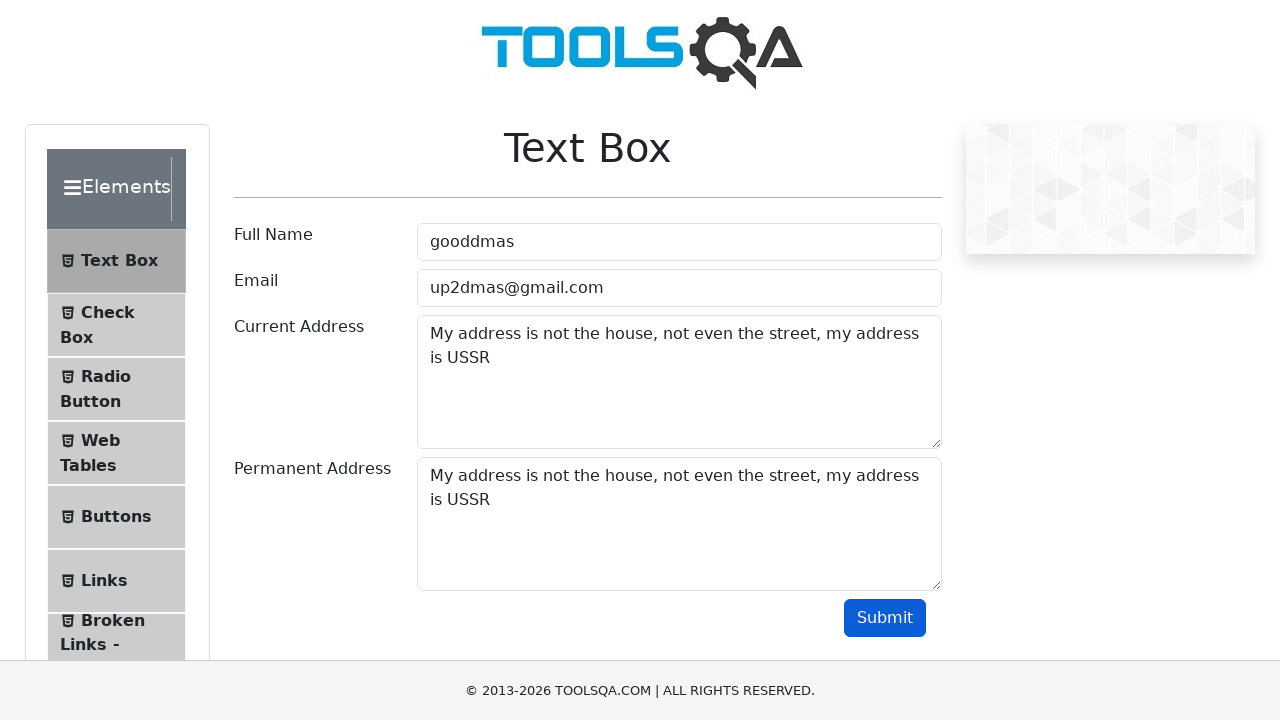